Tests e-commerce functionality by searching for products and adding multiple items to cart

Starting URL: https://rahulshettyacademy.com/seleniumPractise/#/

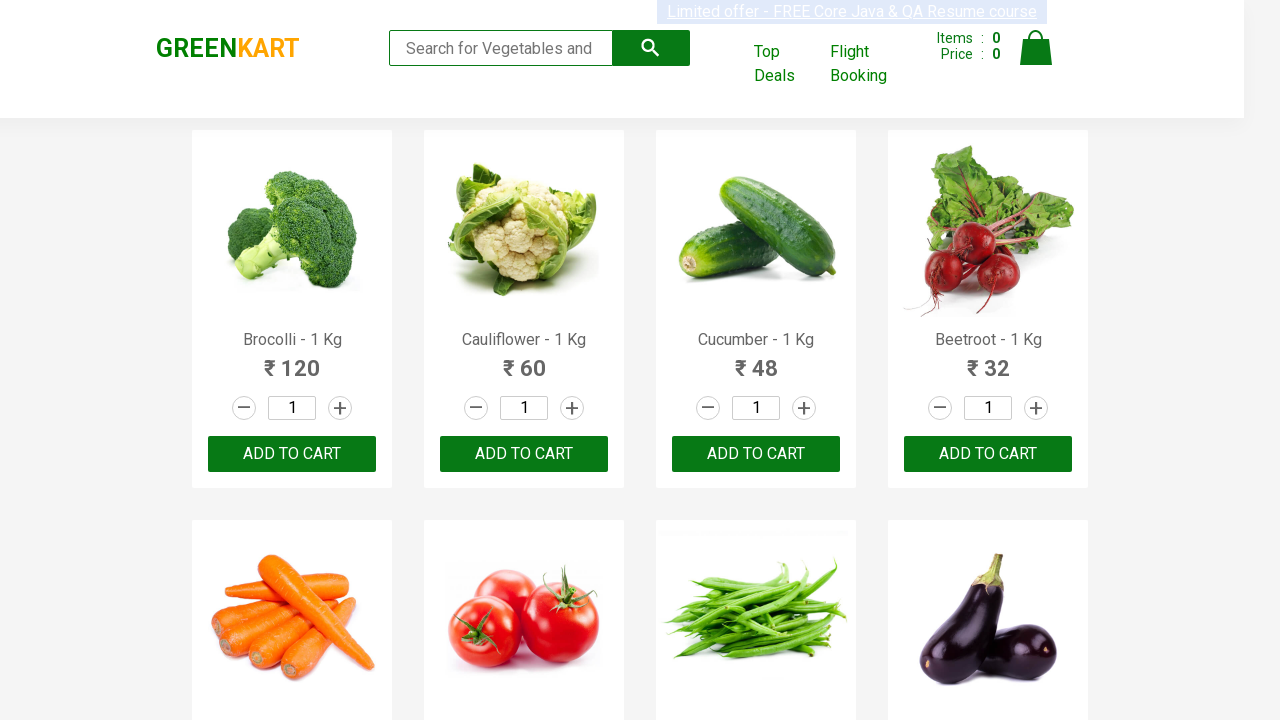

Filled search field with 'ber' on #root > div > header > div > div.search > form > input
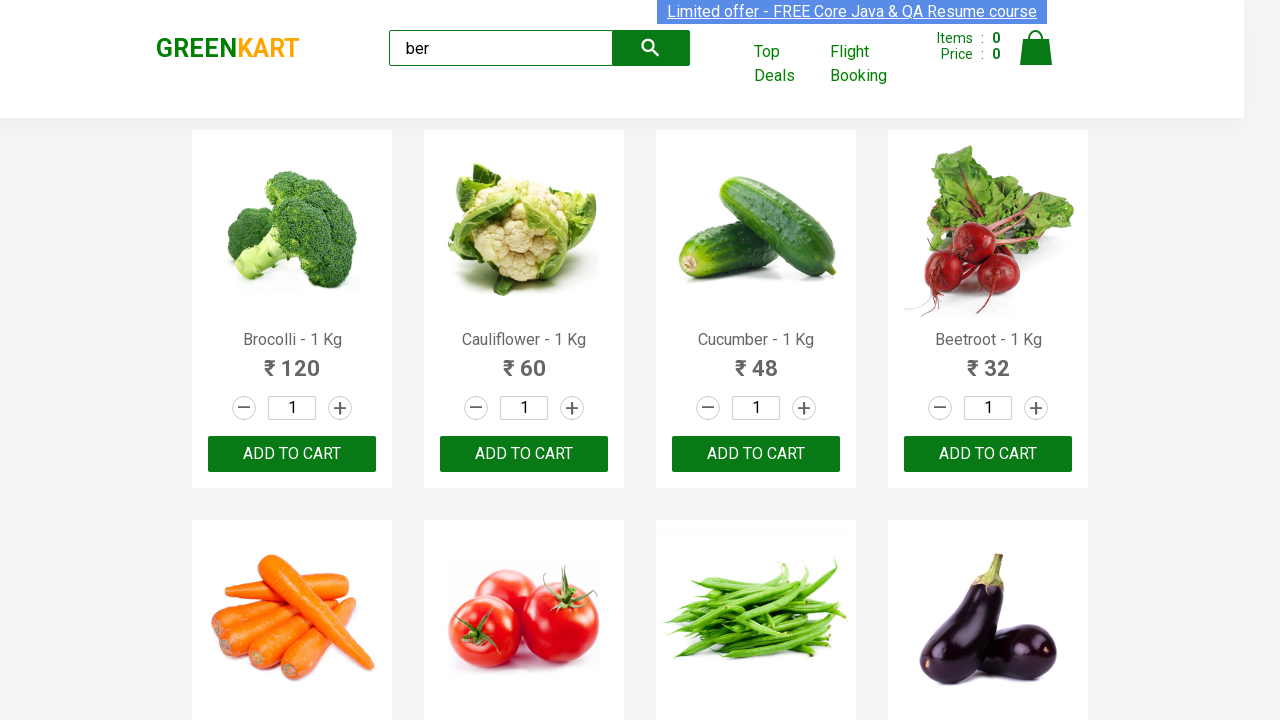

Waited for search results to update
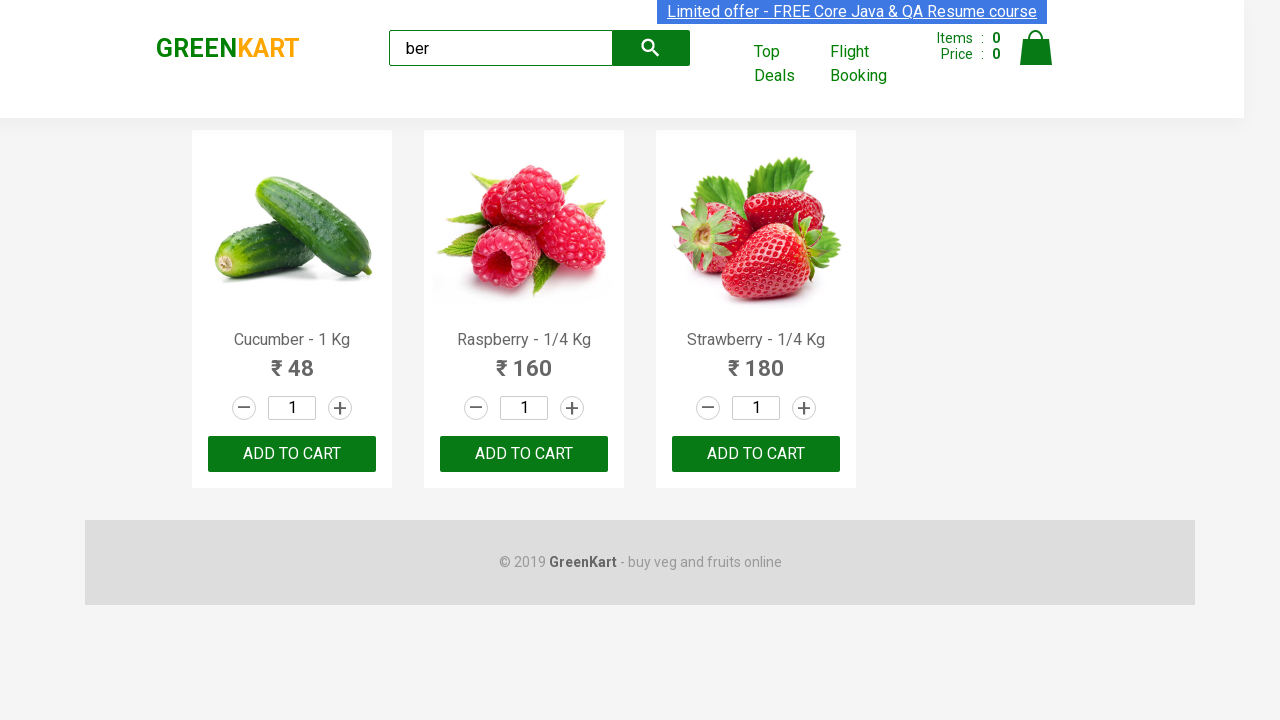

Clicked 'Add to Cart' button for first product at (292, 454) on #root > div > div.products-wrapper > div > div:nth-child(1) > div.product-action
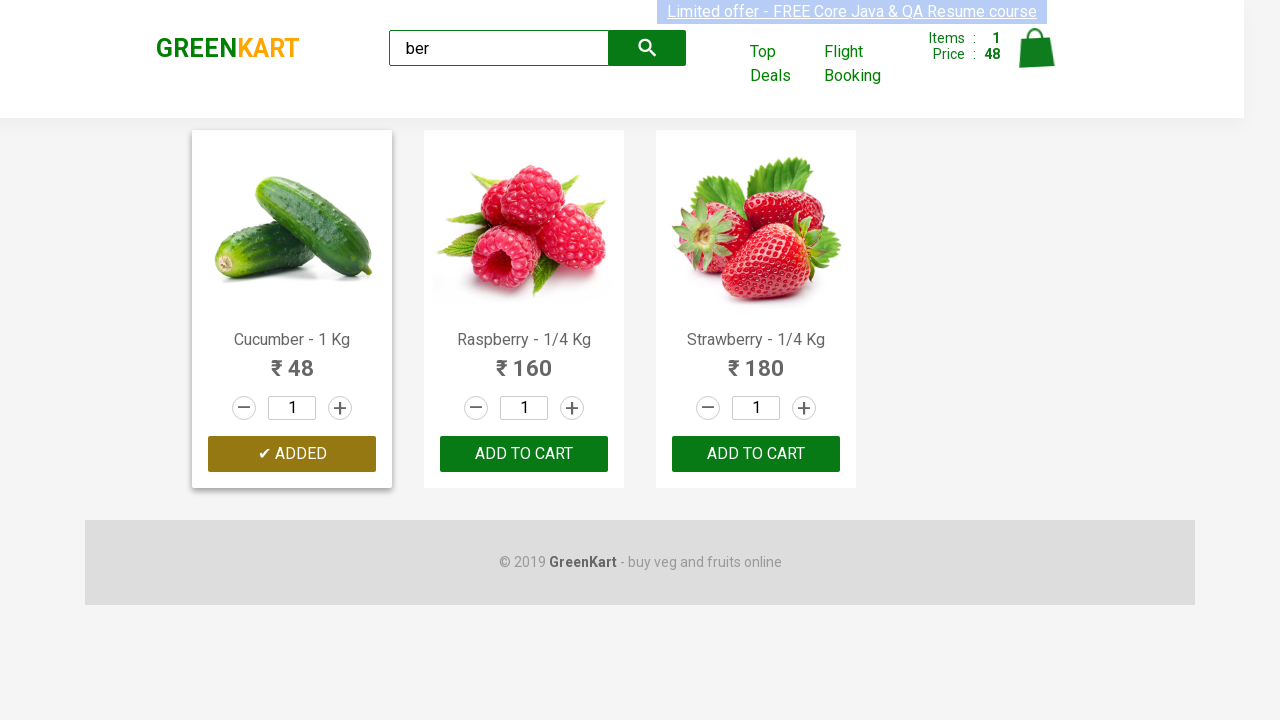

Waited after adding first product to cart
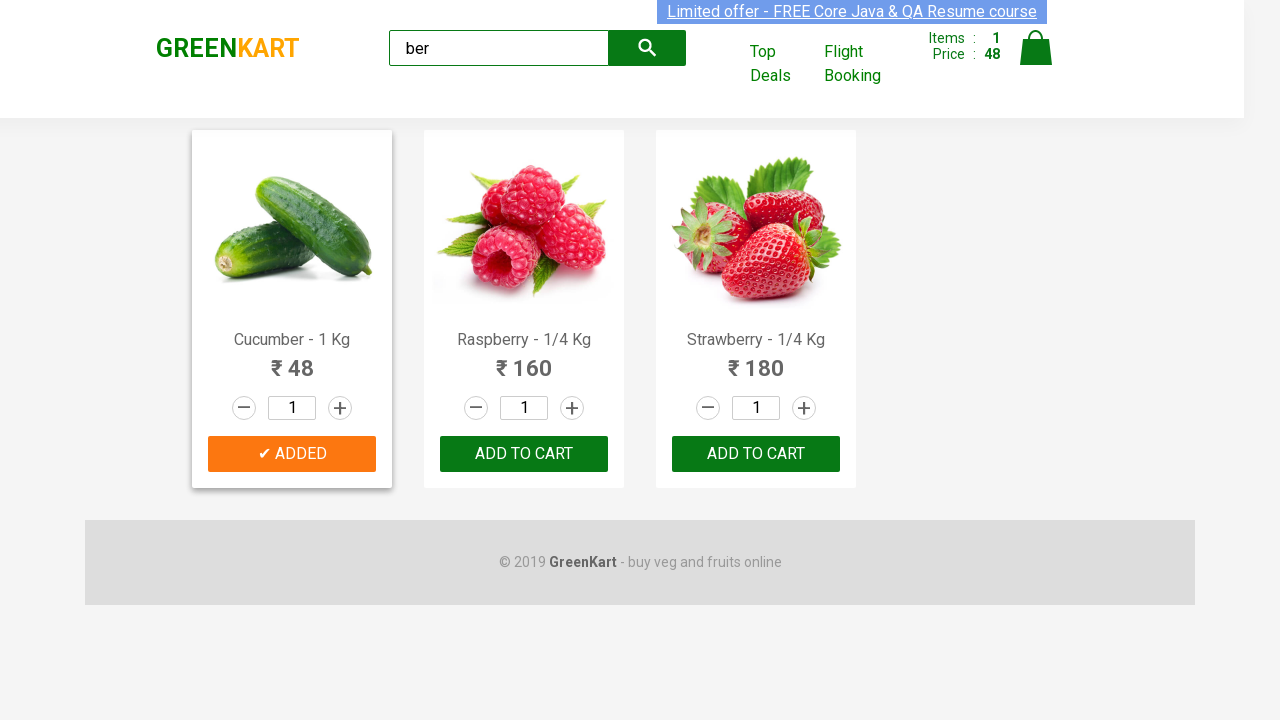

Clicked 'Add to Cart' button for second product at (524, 454) on #root > div > div.products-wrapper > div > div:nth-child(2) > div.product-action
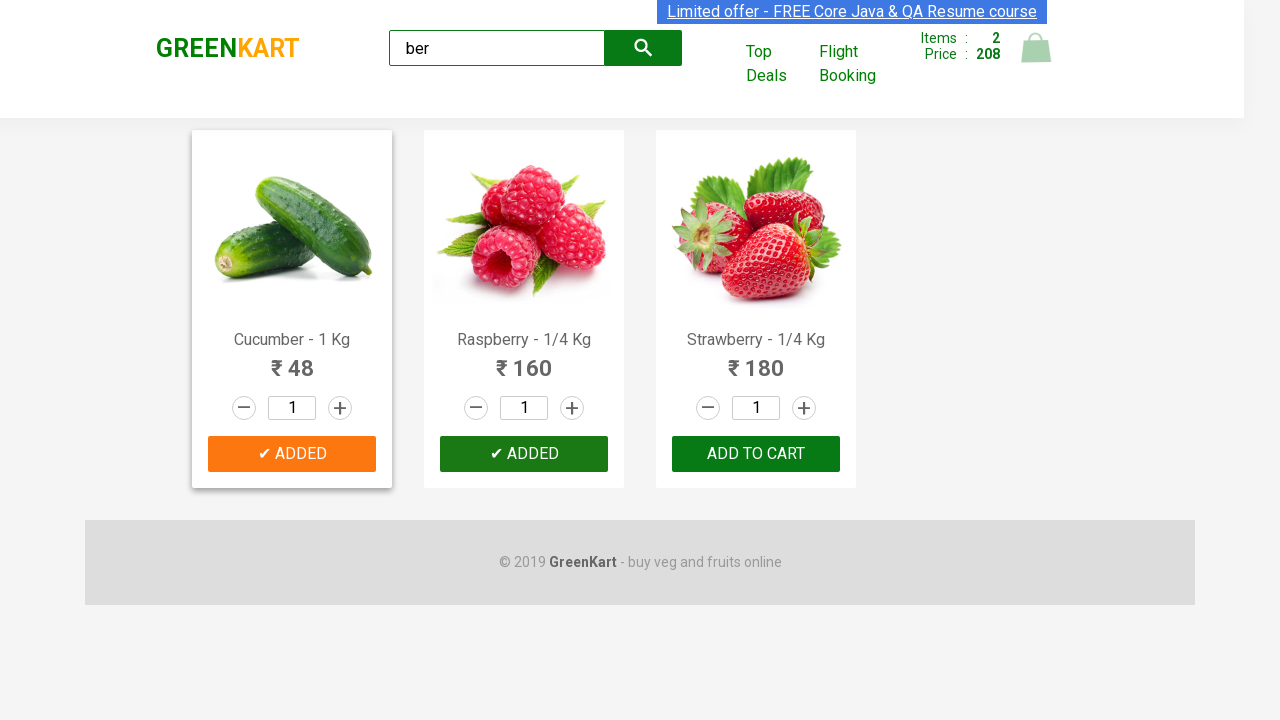

Waited after adding second product to cart
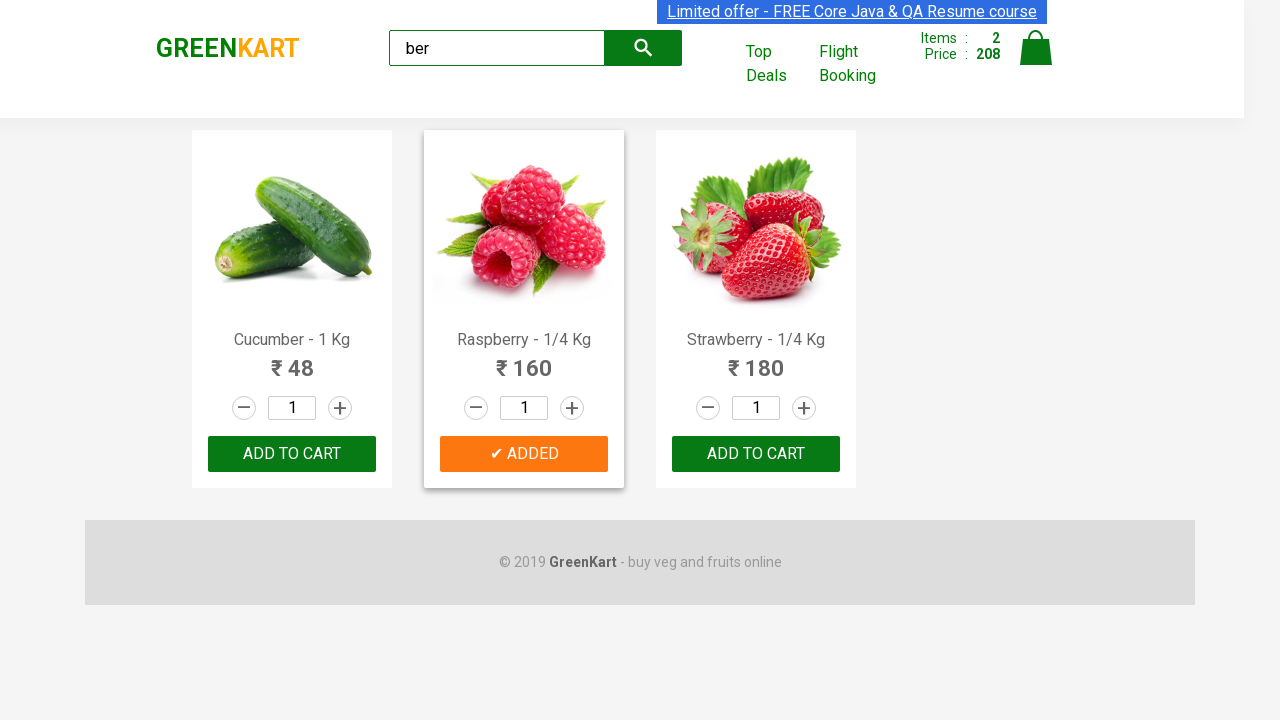

Clicked 'Add to Cart' button for third product at (756, 454) on #root > div > div.products-wrapper > div > div:nth-child(3) > div.product-action
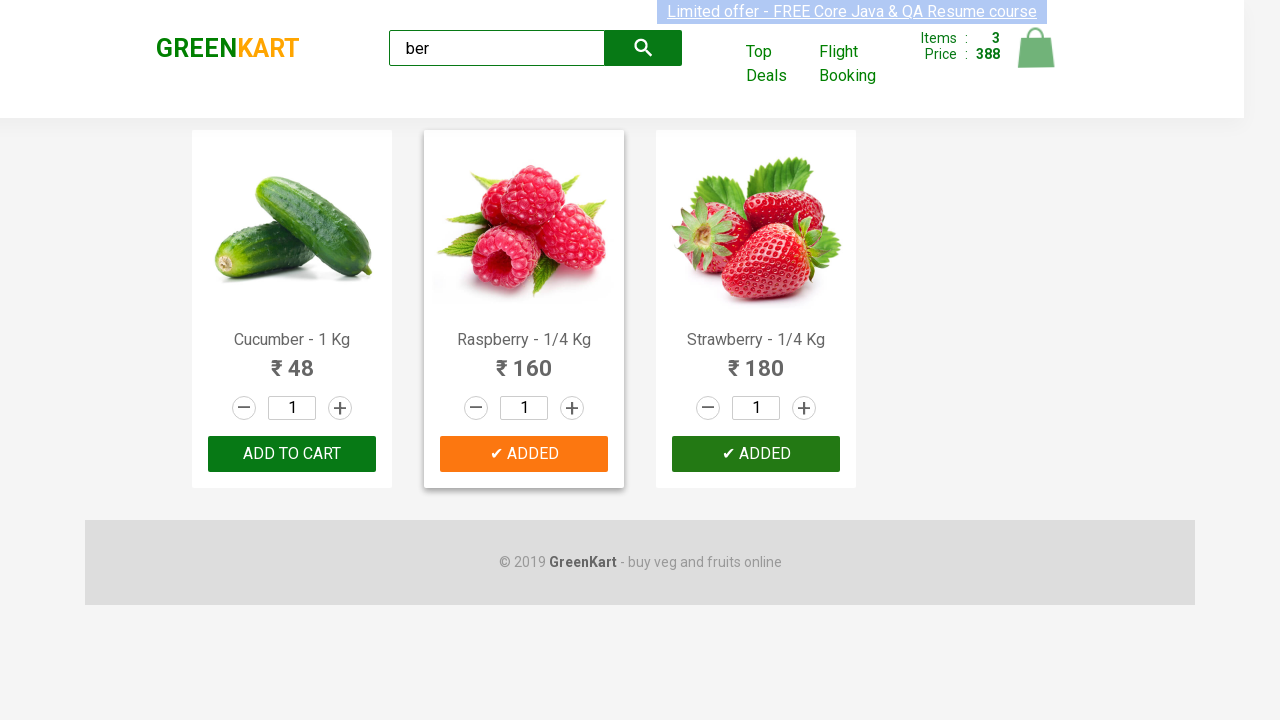

Waited after adding third product to cart
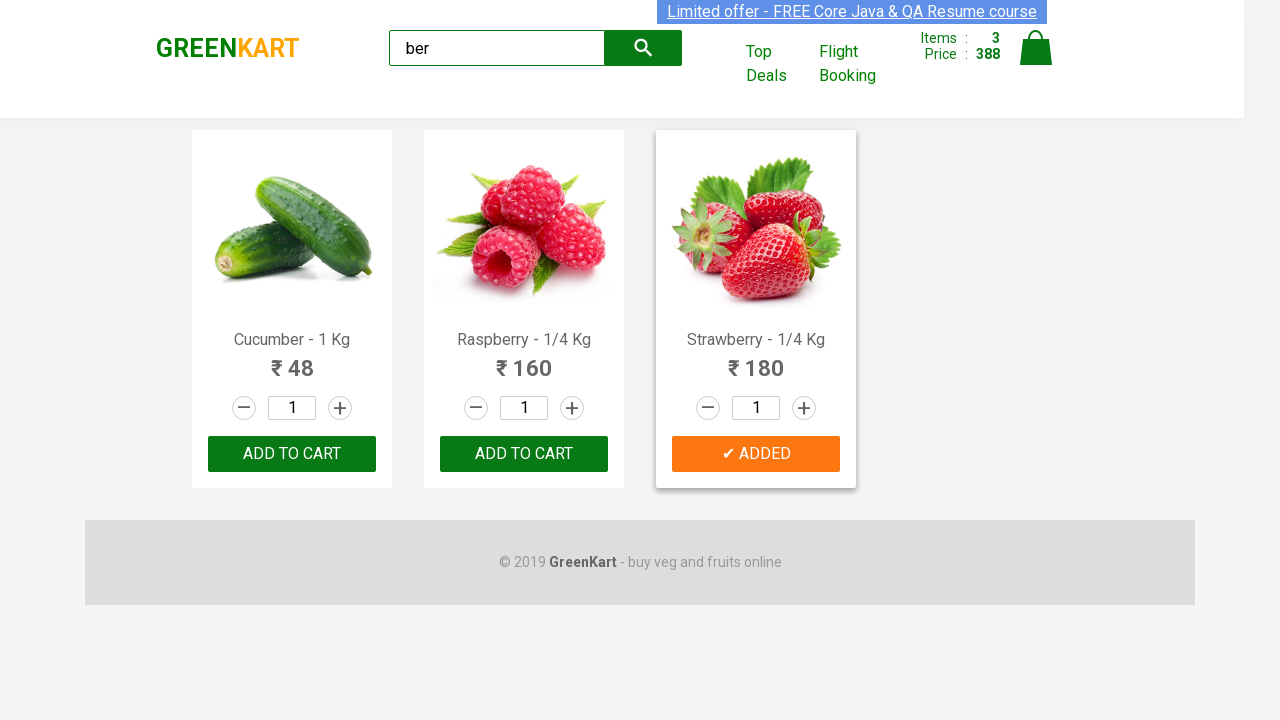

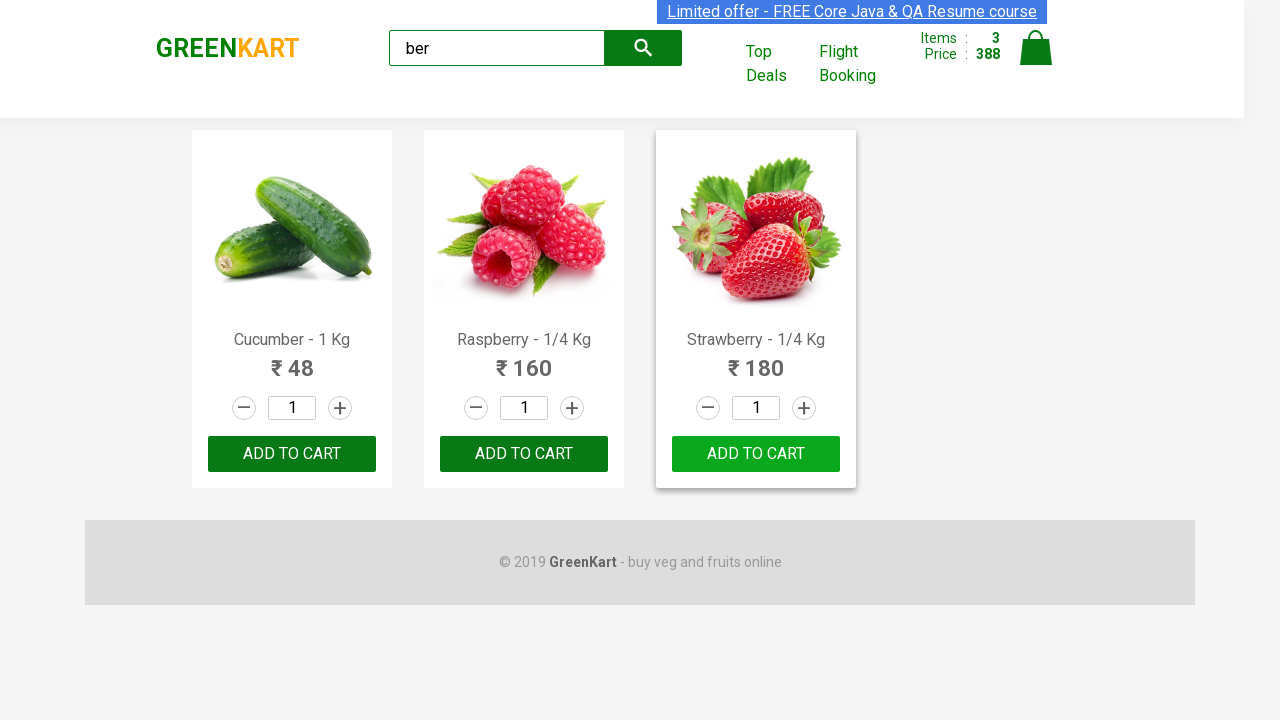